Tests adding specific vegetables (Cucumber, Brocolli, Beetroot) to the shopping cart by parsing product names to remove the "- 1 Kg" suffix before matching.

Starting URL: https://rahulshettyacademy.com/seleniumPractise/#/

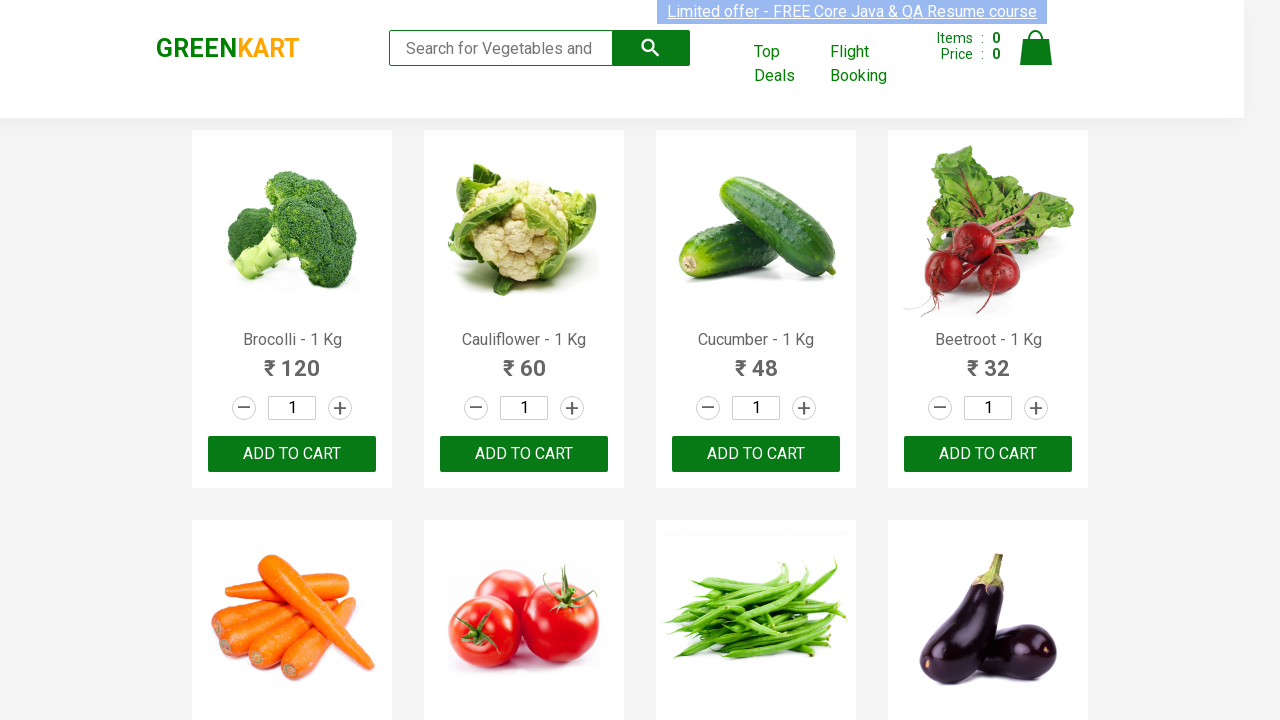

Waited for product names to load on the page
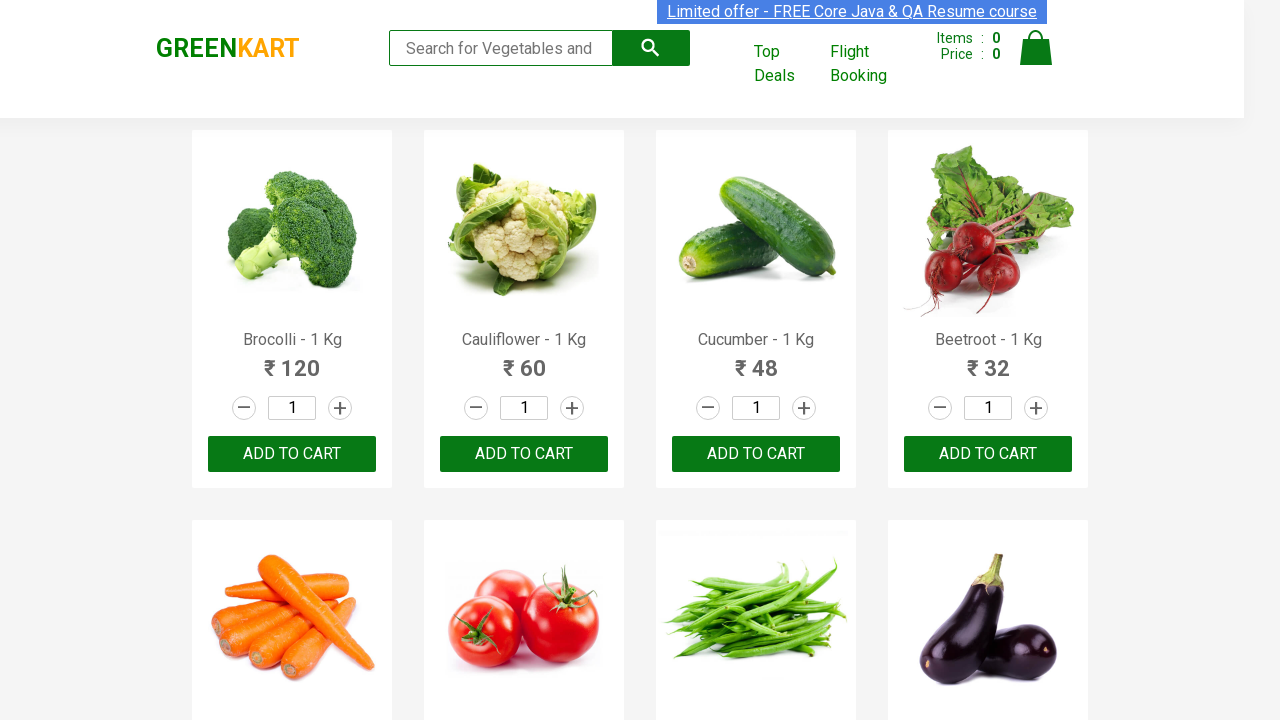

Retrieved all product name elements from the page
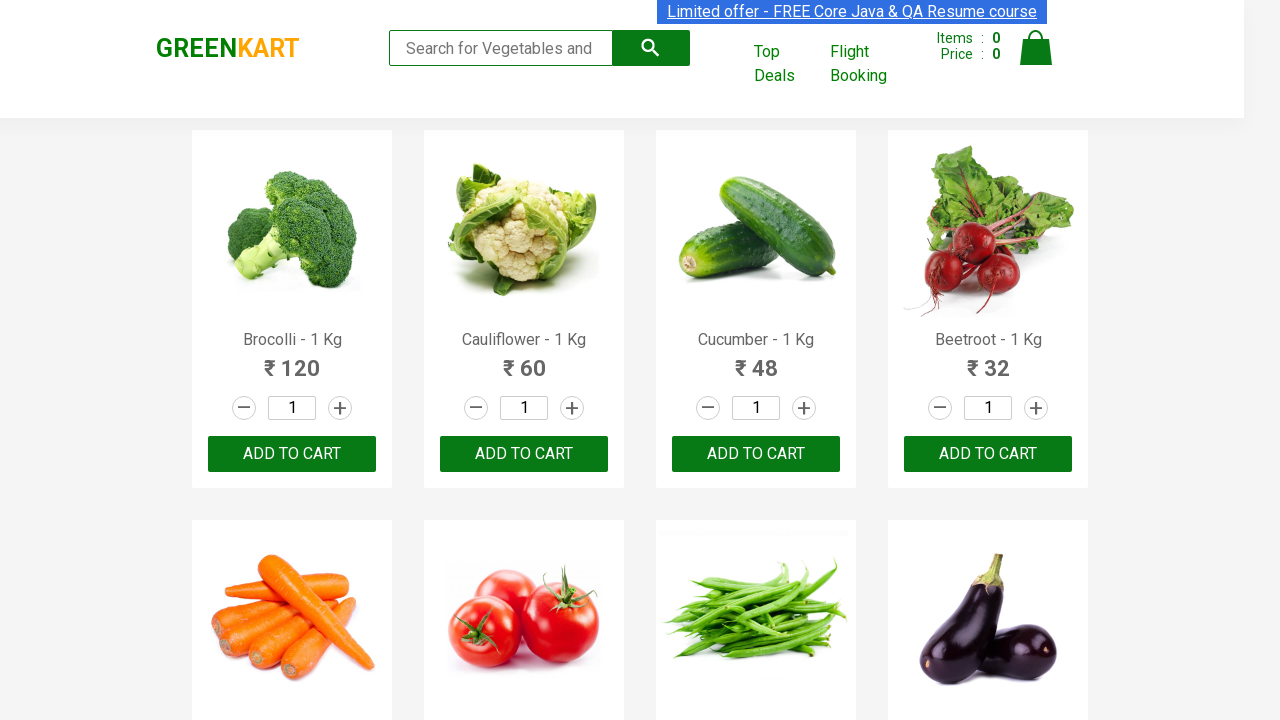

Added Brocolli to shopping cart
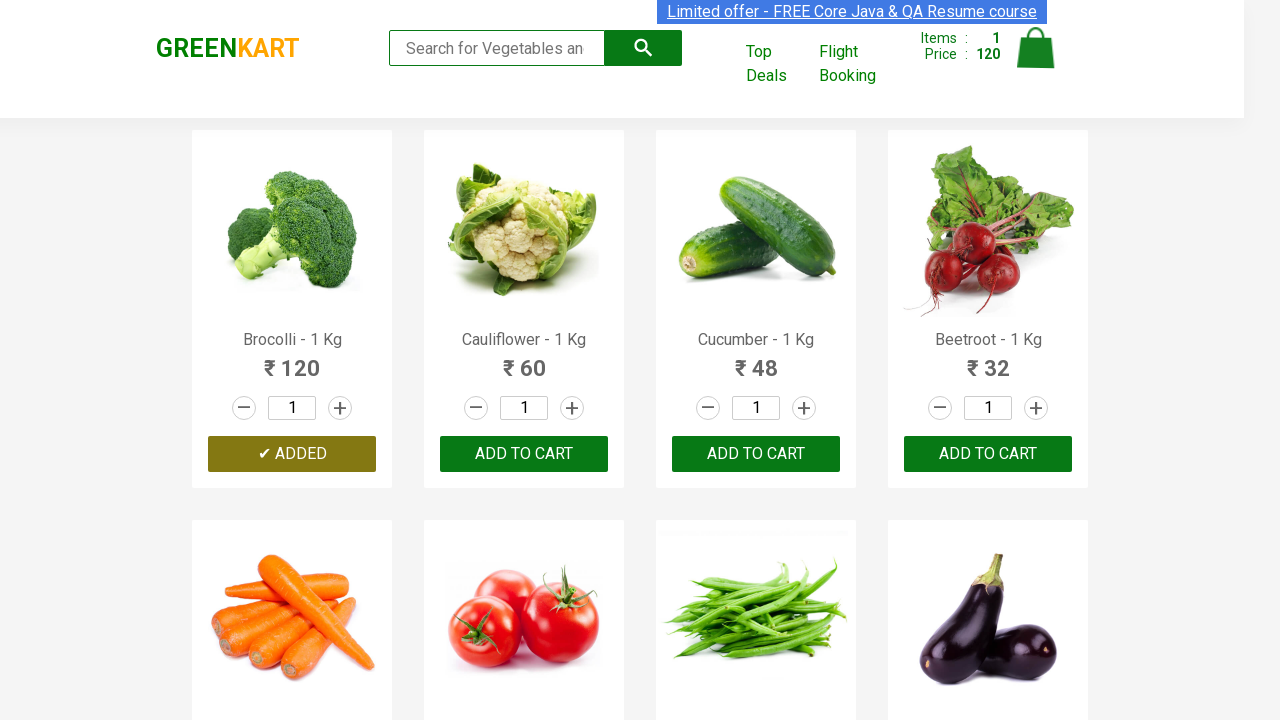

Added Cucumber to shopping cart
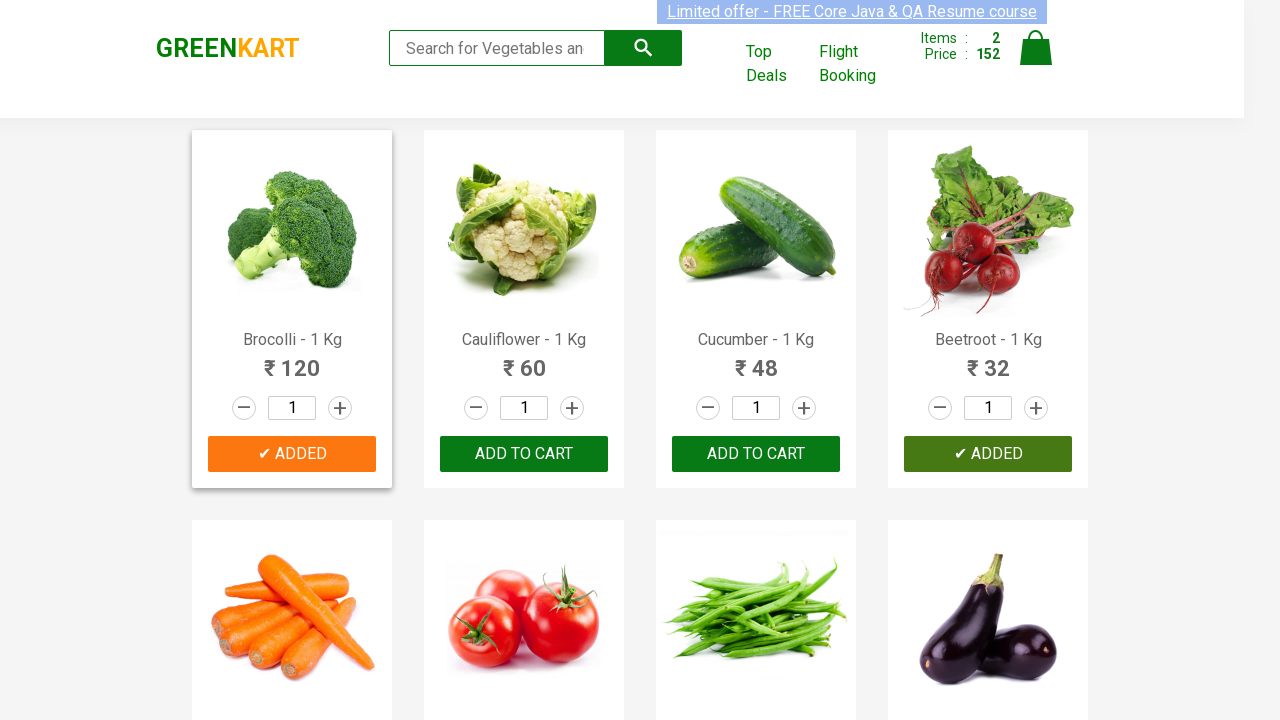

Added Beetroot to shopping cart
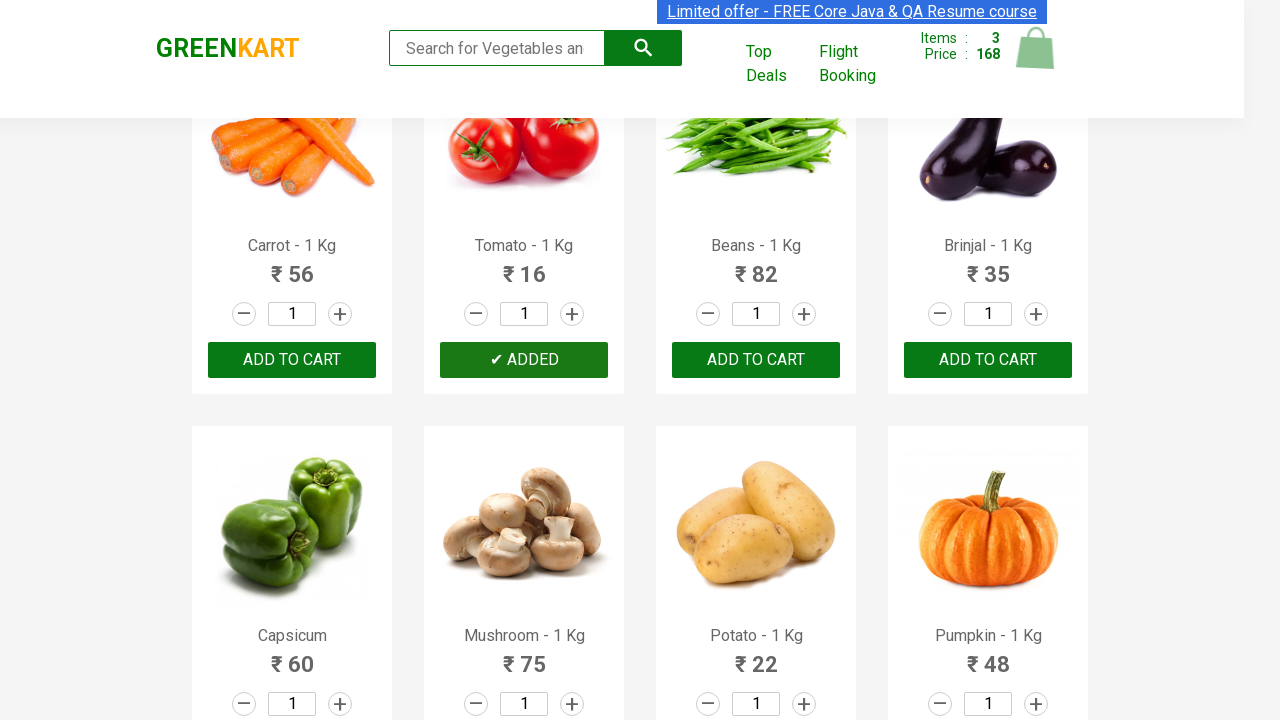

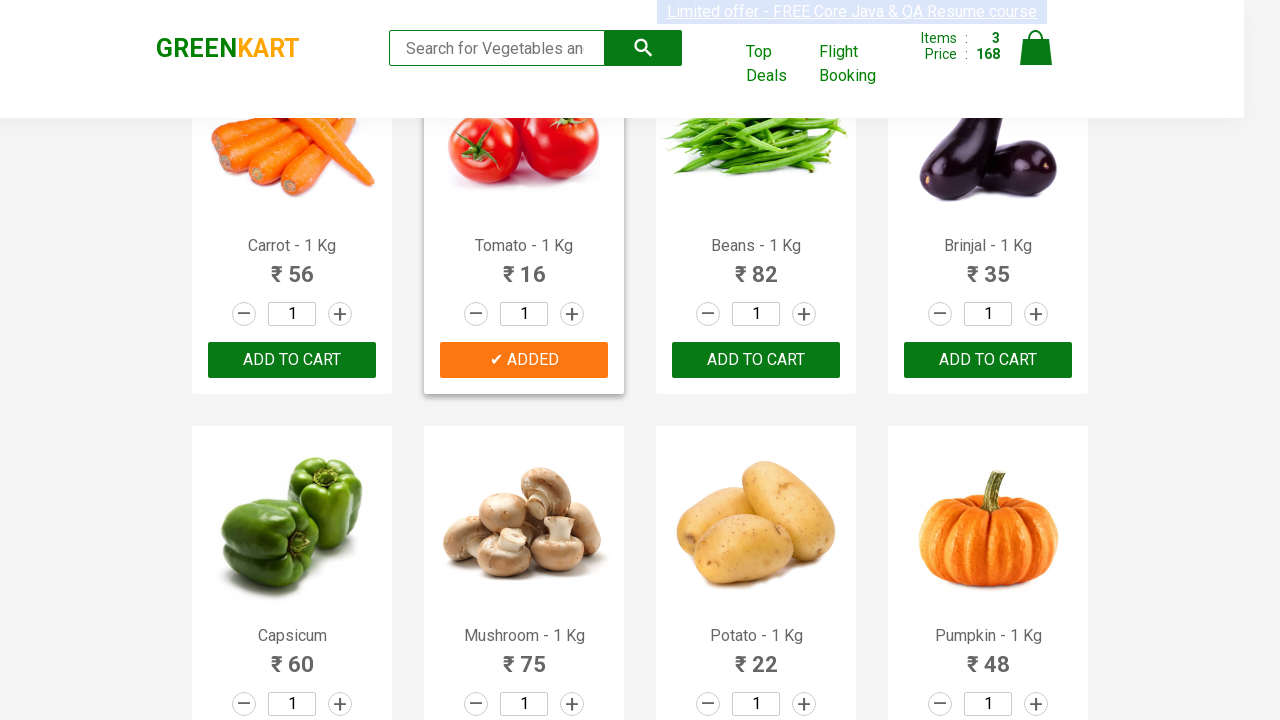